Navigates to Ajio website and scrolls to the Collections link element on the page

Starting URL: https://www.ajio.com/

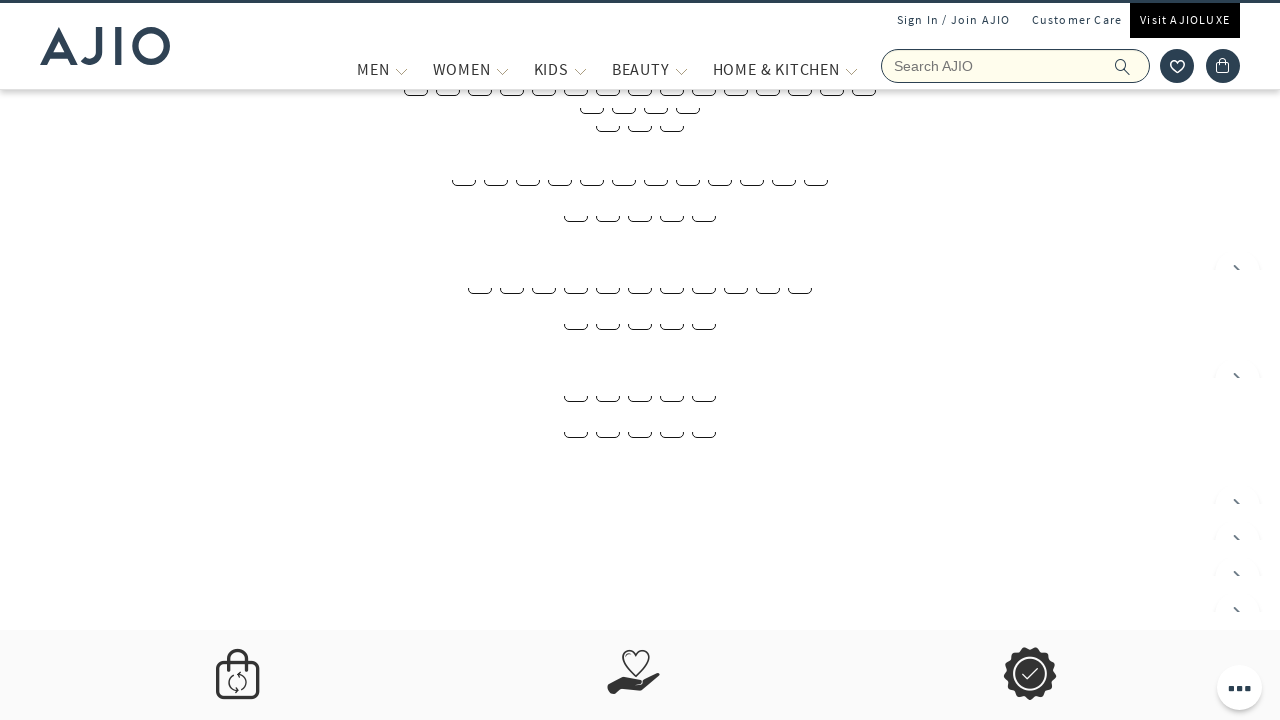

Located Collections link element using XPath
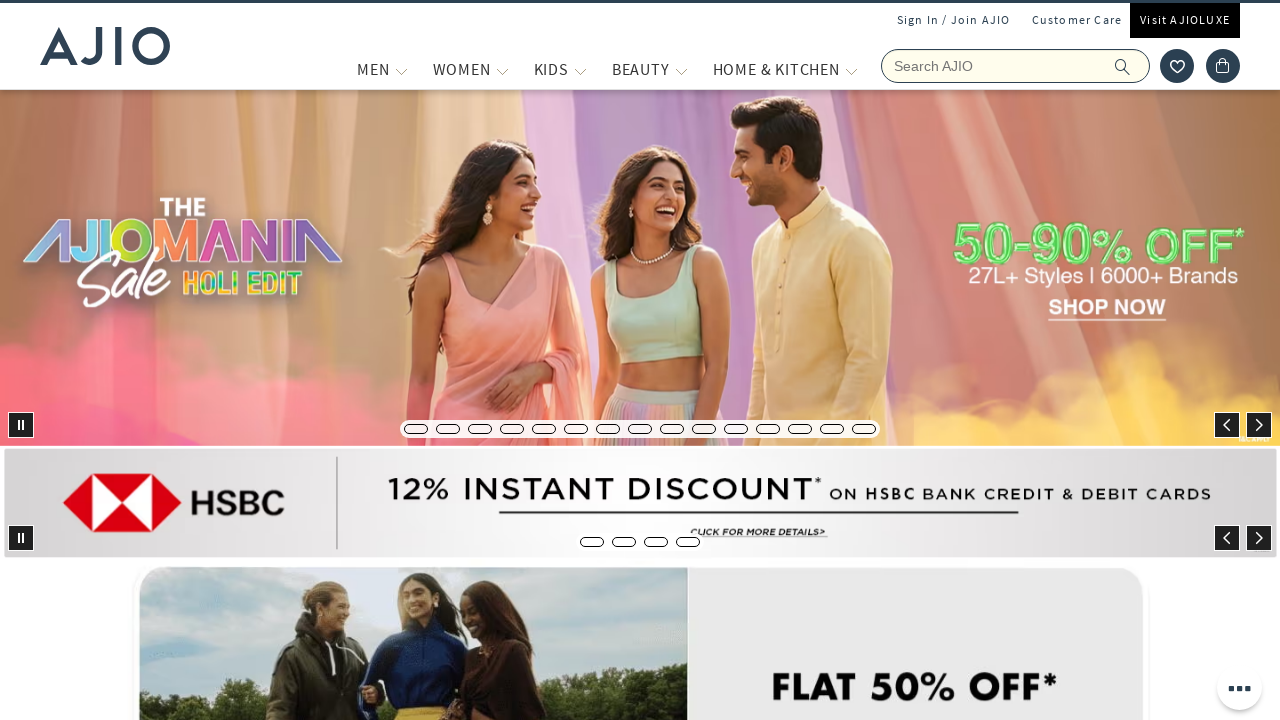

Scrolled to Collections link element
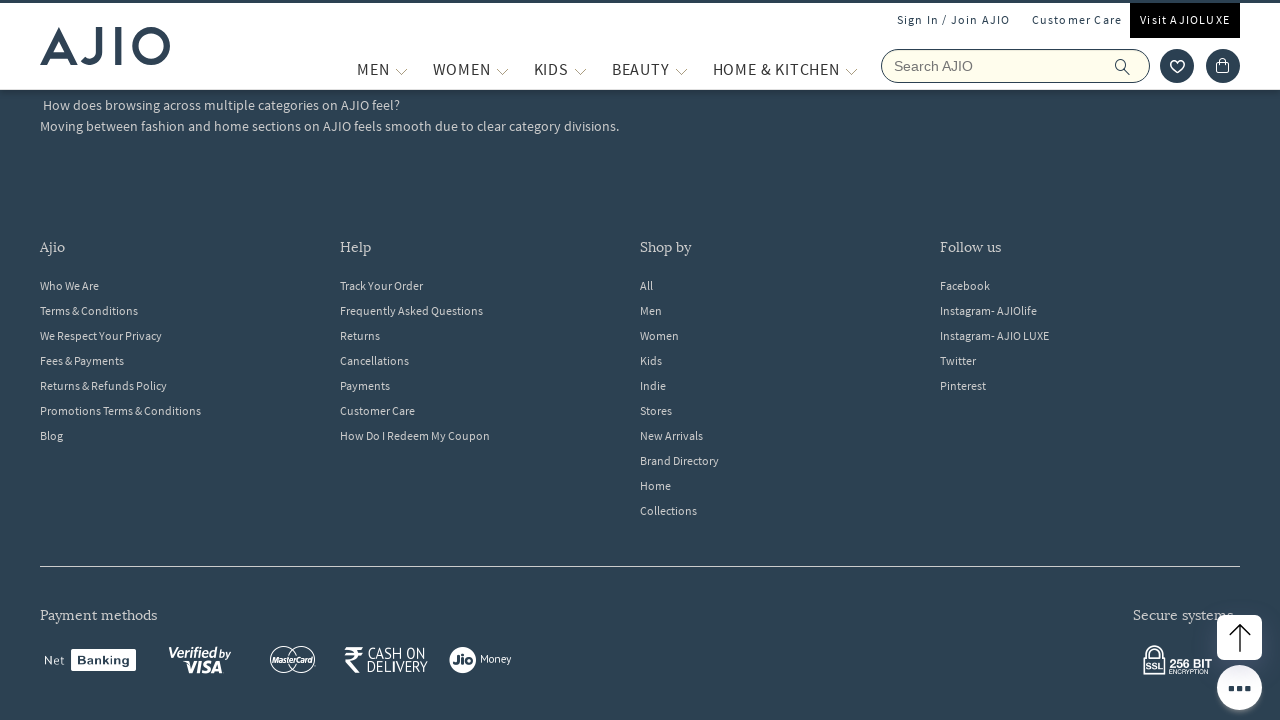

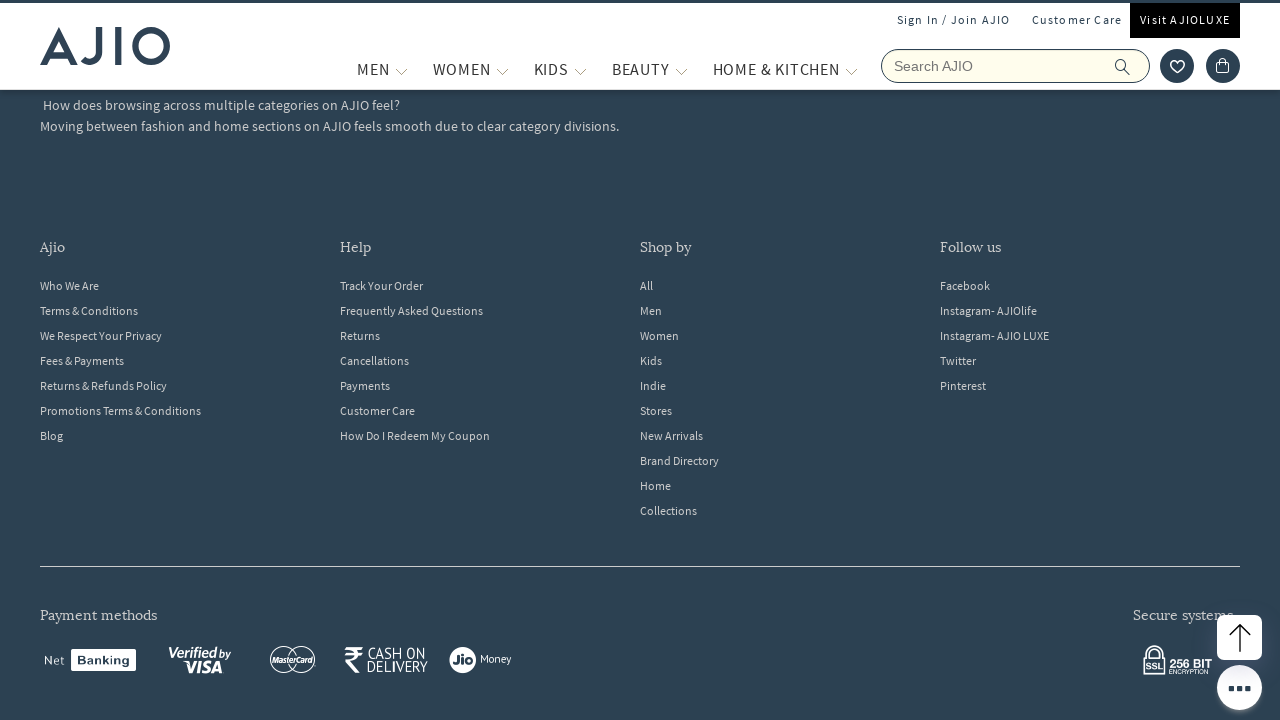